Navigates to Mars news page and verifies that news content elements are present and loaded

Starting URL: https://data-class-mars.s3.amazonaws.com/Mars/index.html

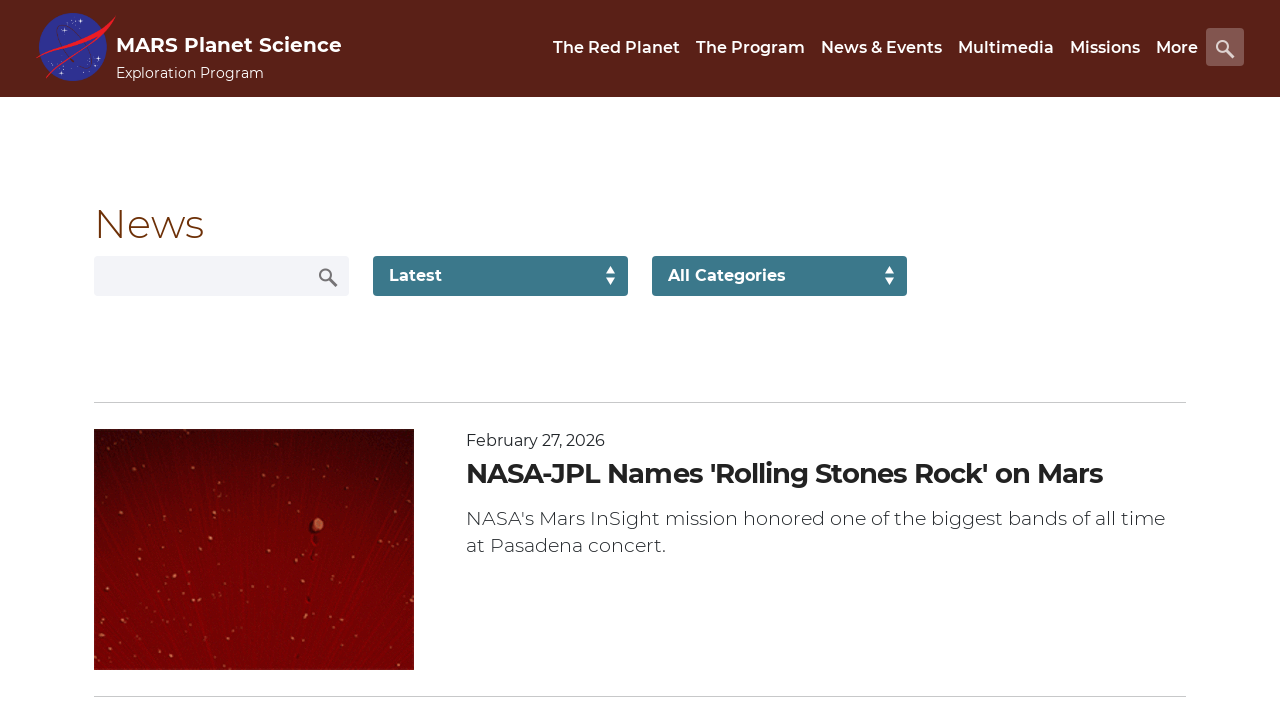

News list text loaded successfully
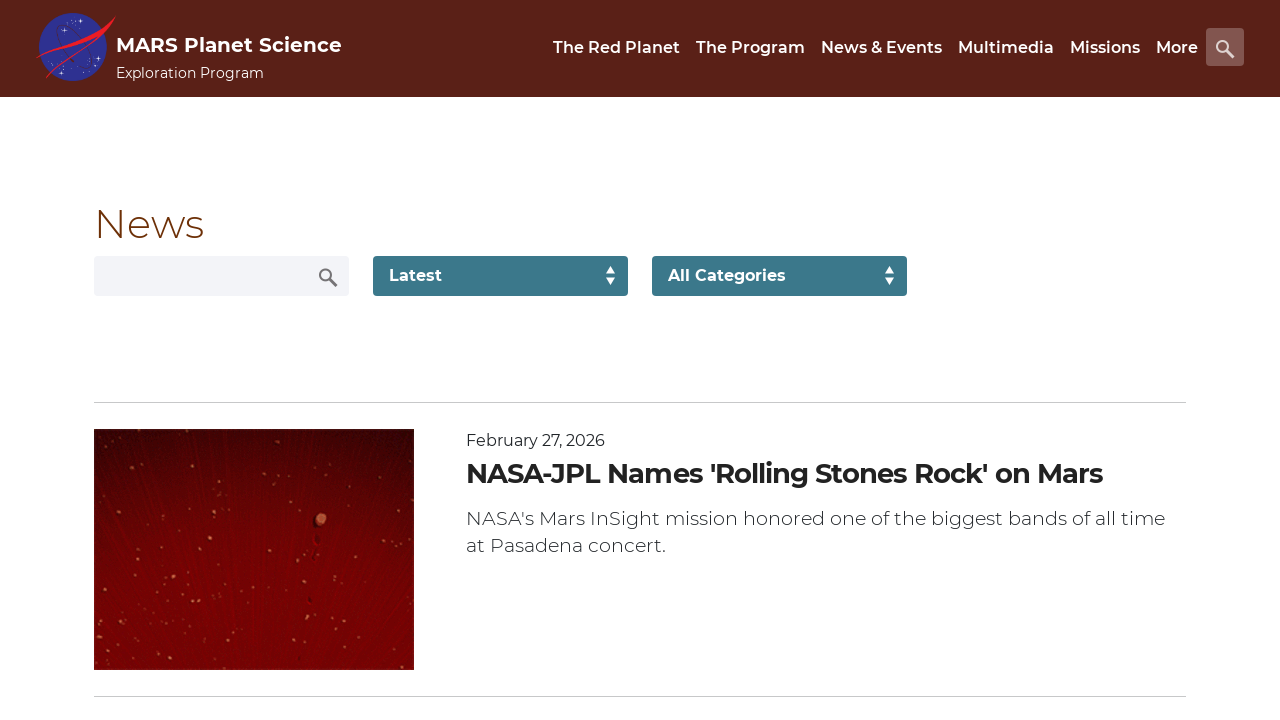

Content title element is present on Mars news page
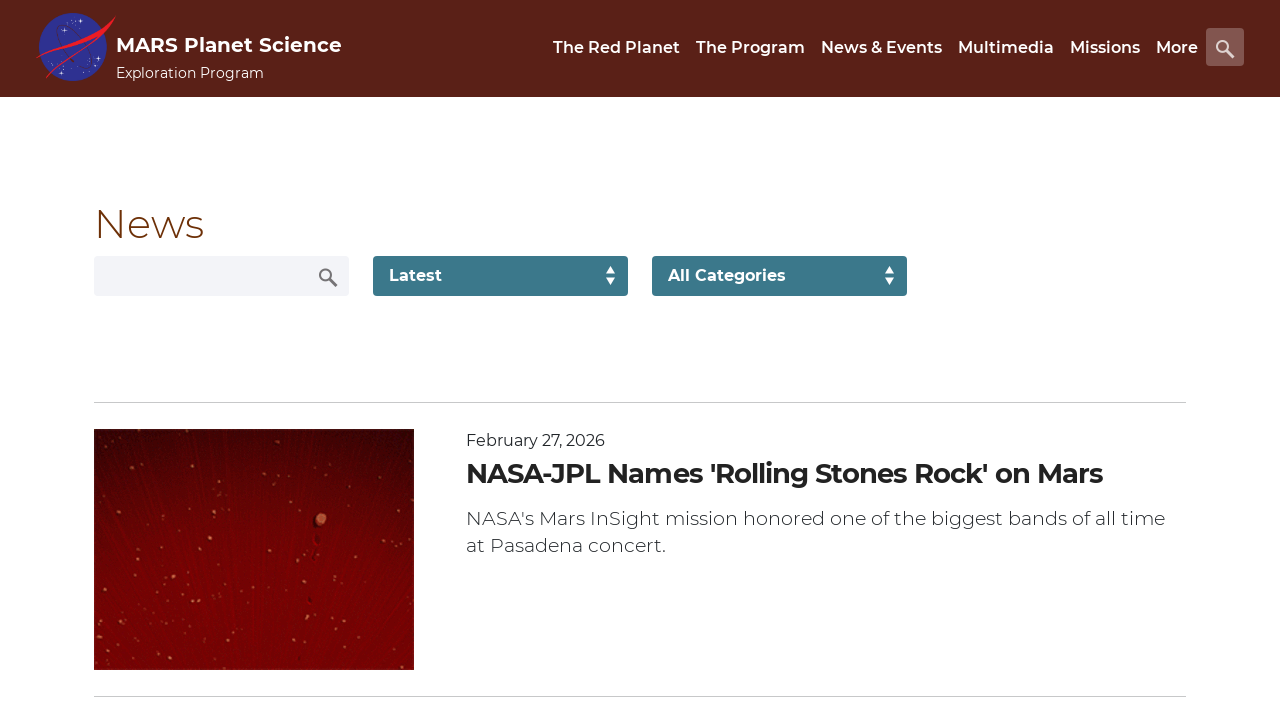

Article teaser body element is present on Mars news page
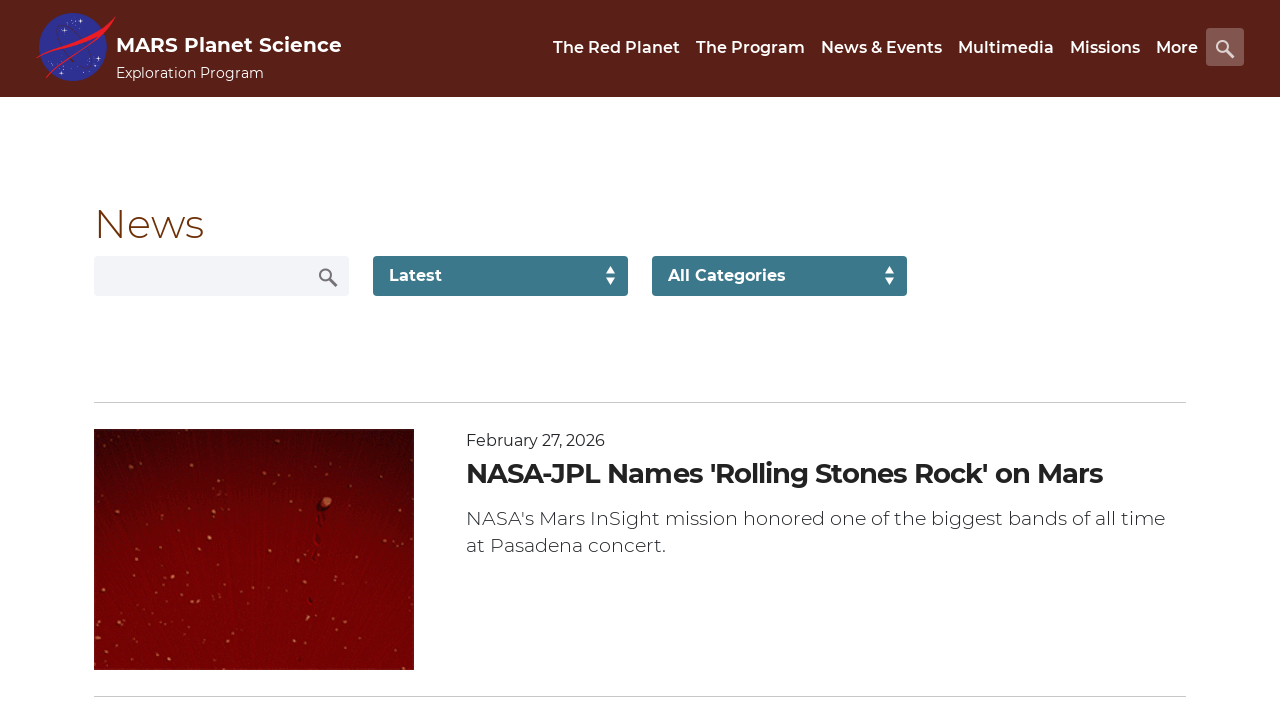

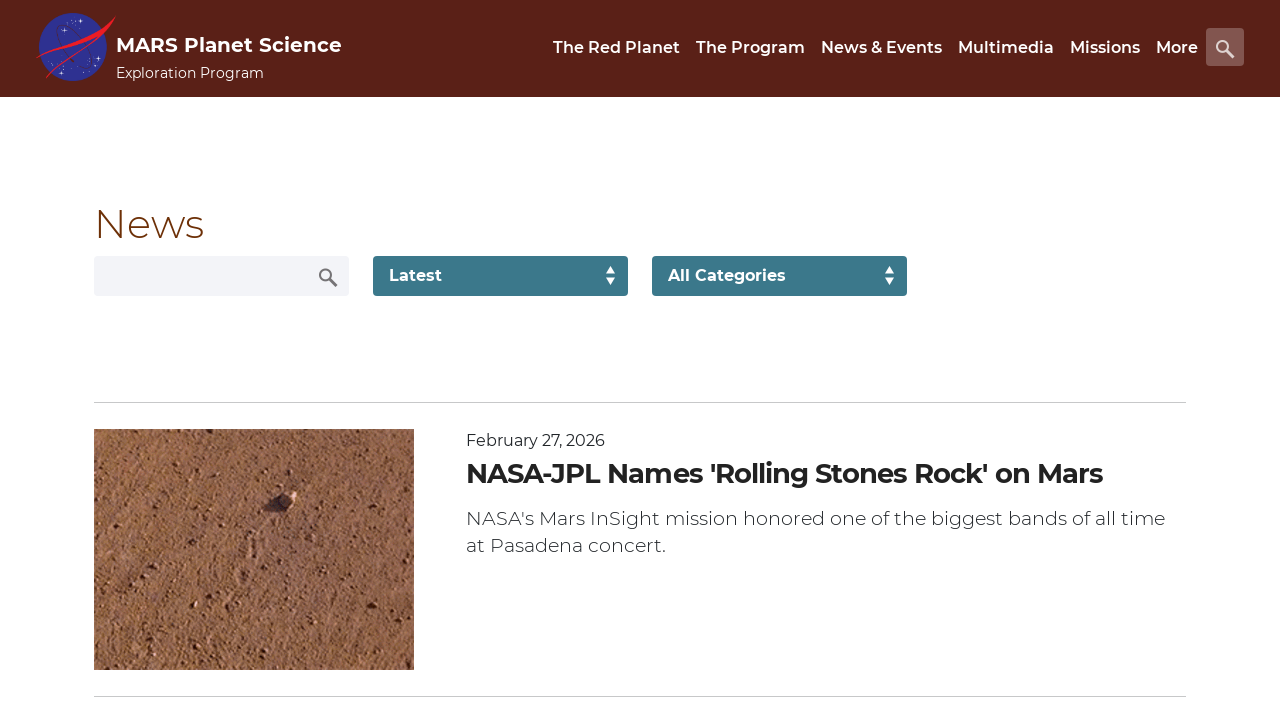